Tests file upload interface by clicking the upload button and selecting the "My Device" option from the upload dialog

Starting URL: https://www.west-wind.com/wconnect/wcscripts/fileupload.wwd

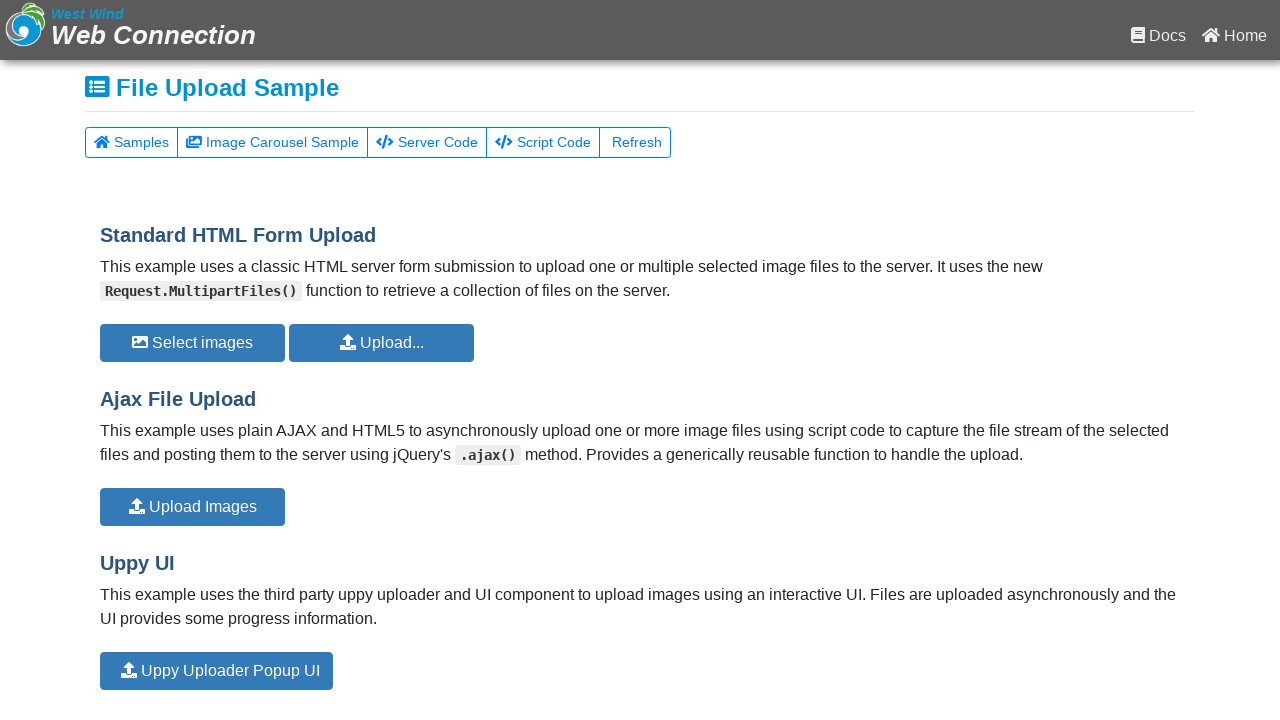

Clicked the image uploader button at (216, 671) on button#UppyImageUploader
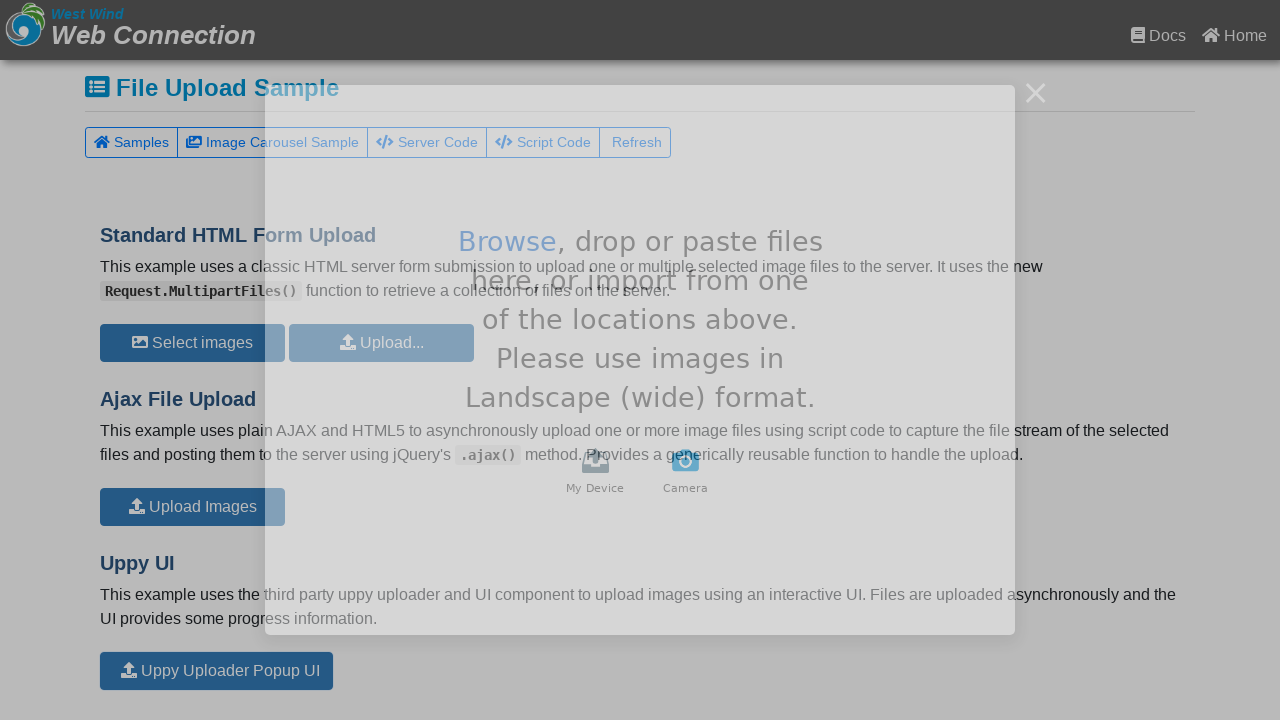

Clicked 'My Device' option in the upload dialog at (595, 472) on button:has-text('My Device')
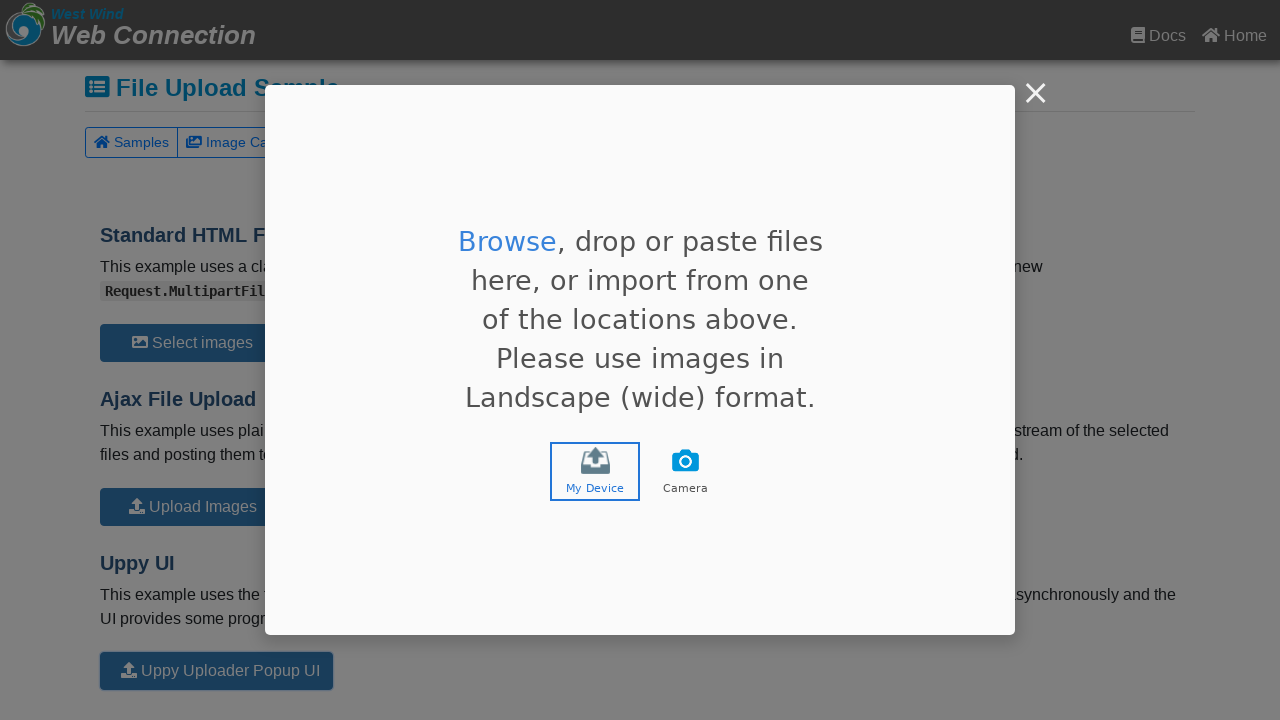

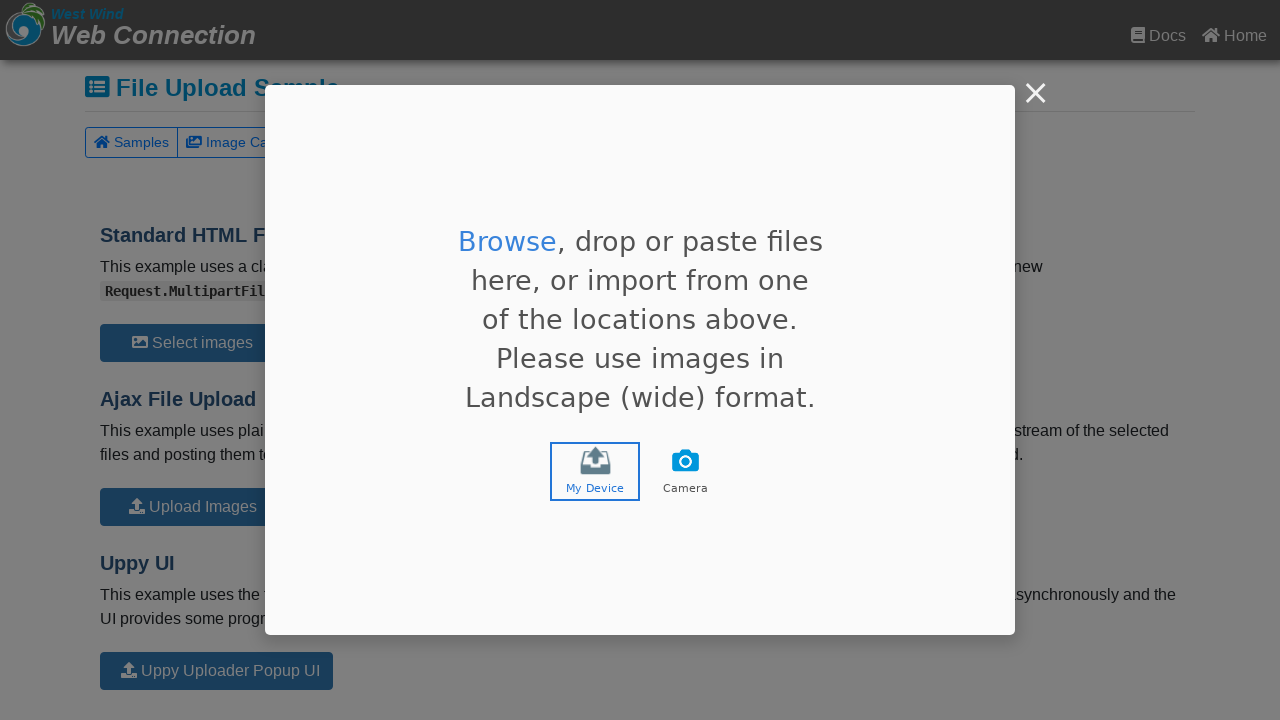